Tests the article comment submission validation by clicking the new comment button and attempting to submit an empty comment, verifying that an alert appears requiring a headline

Starting URL: https://www.ynetnews.com/magazine/article/ry00vrlrxc

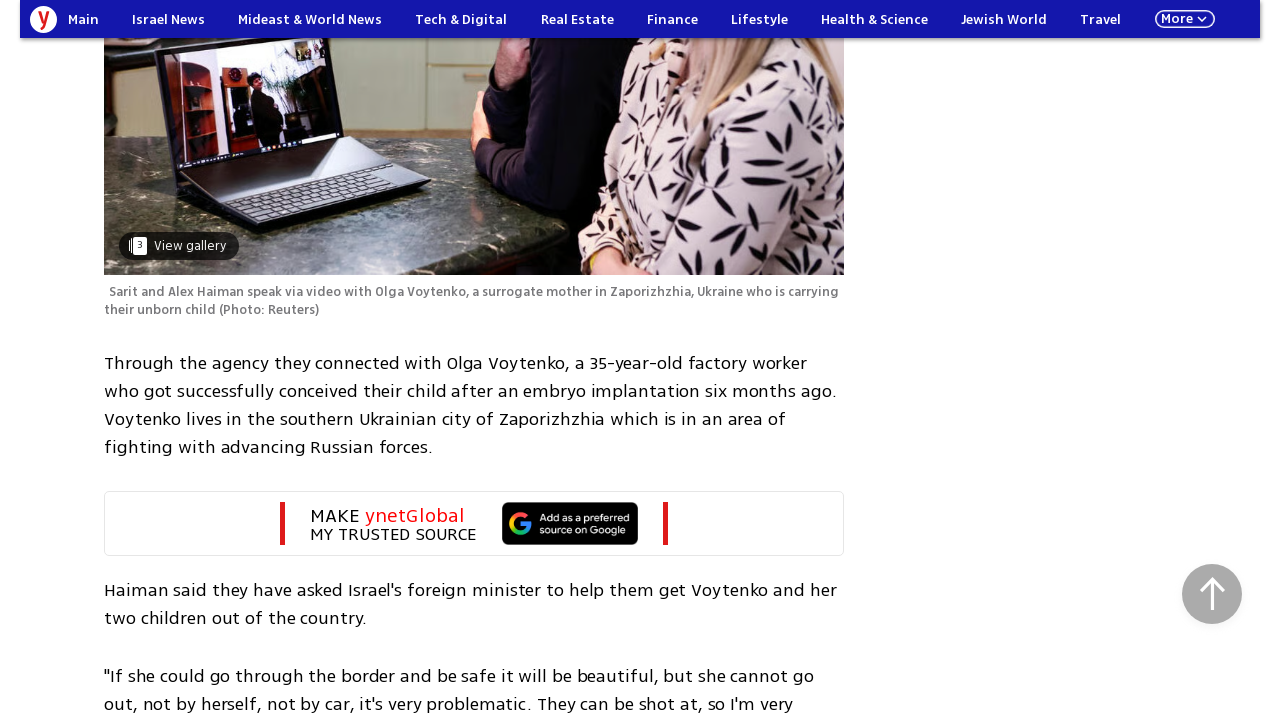

Waited for new comment button to be visible
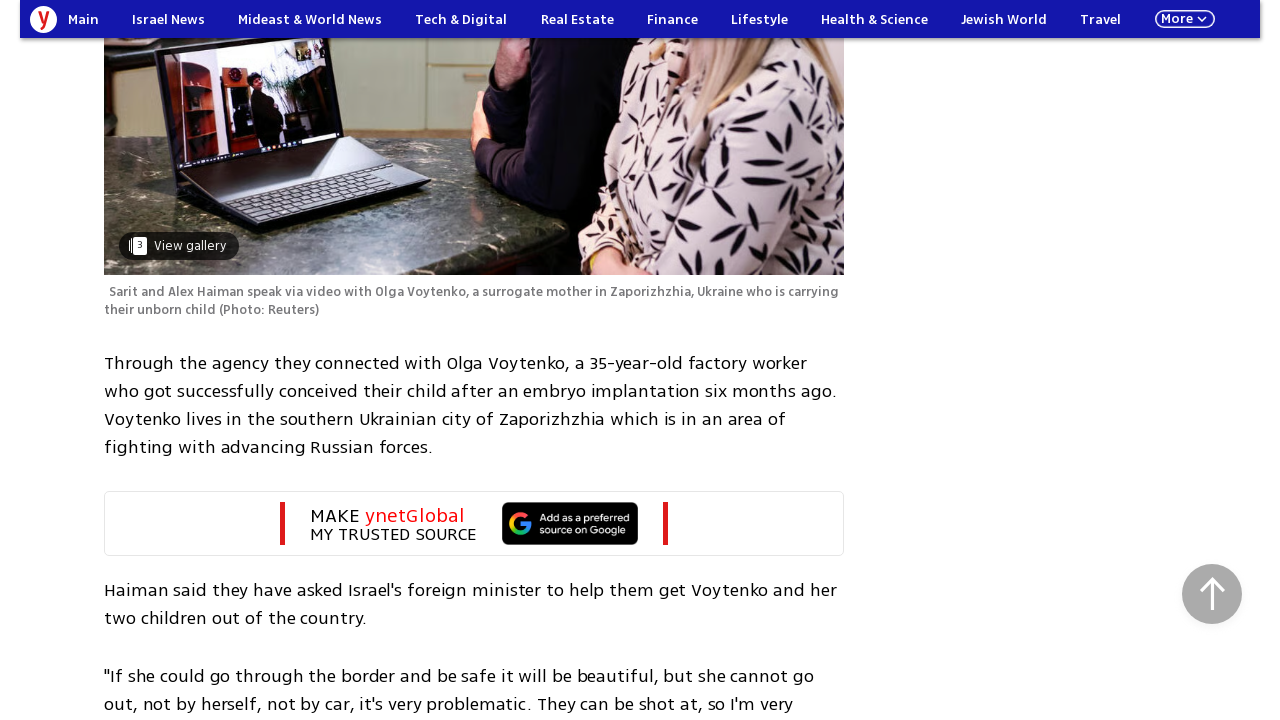

Clicked the new comment button at (778, 388) on xpath=//*[@id='SiteArticleComments']/div[1]/div/div[2]/button
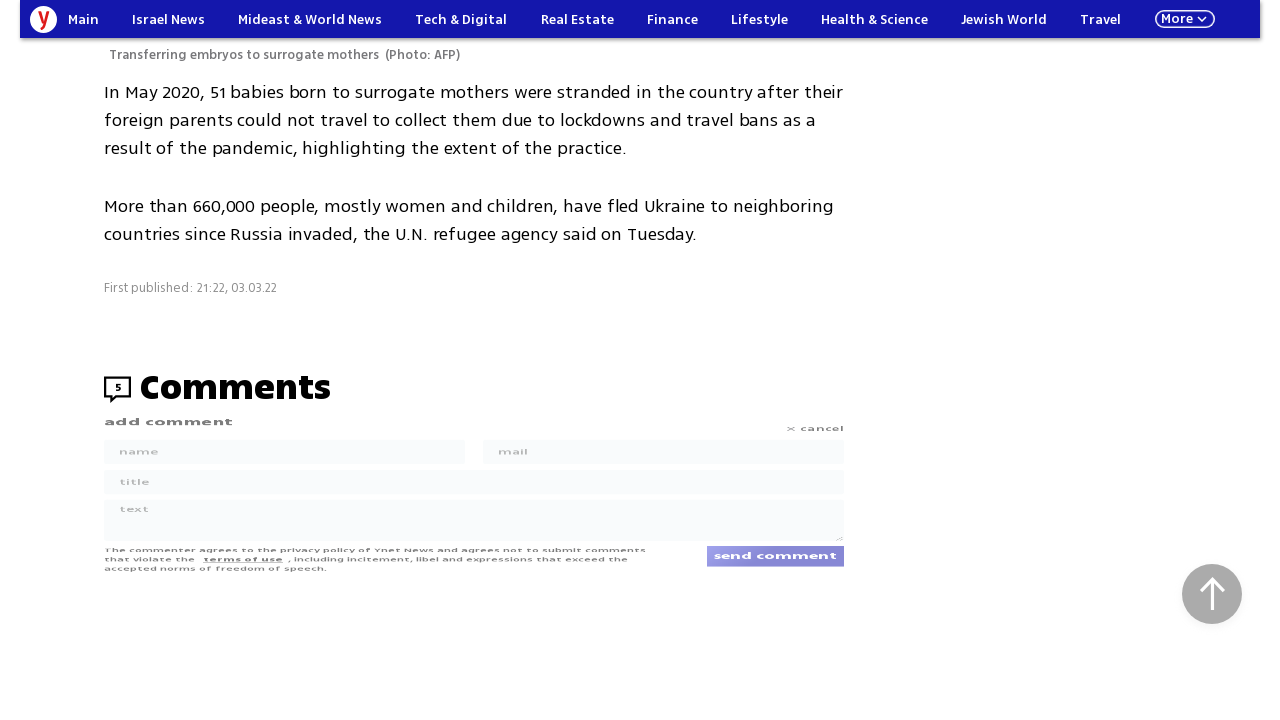

Waited for send comment button to be visible
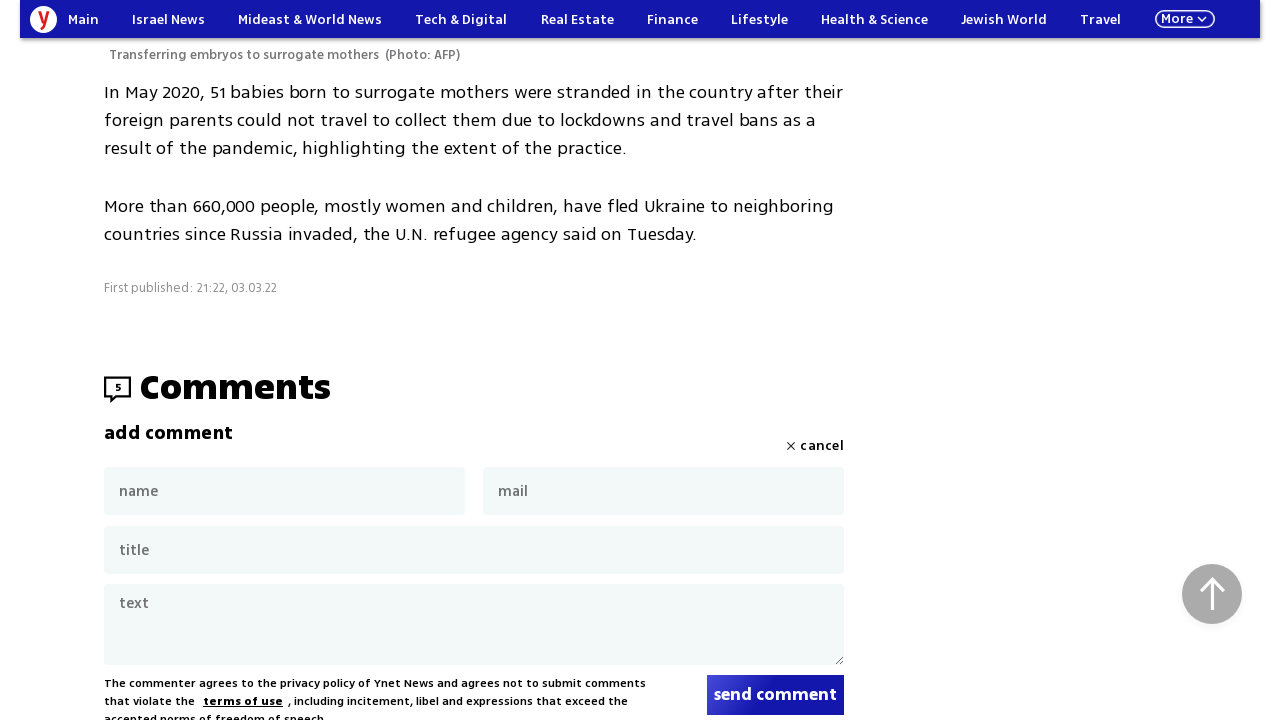

Clicked send comment button without entering text to trigger validation at (776, 695) on xpath=//*[@id='addCommentSendButton']
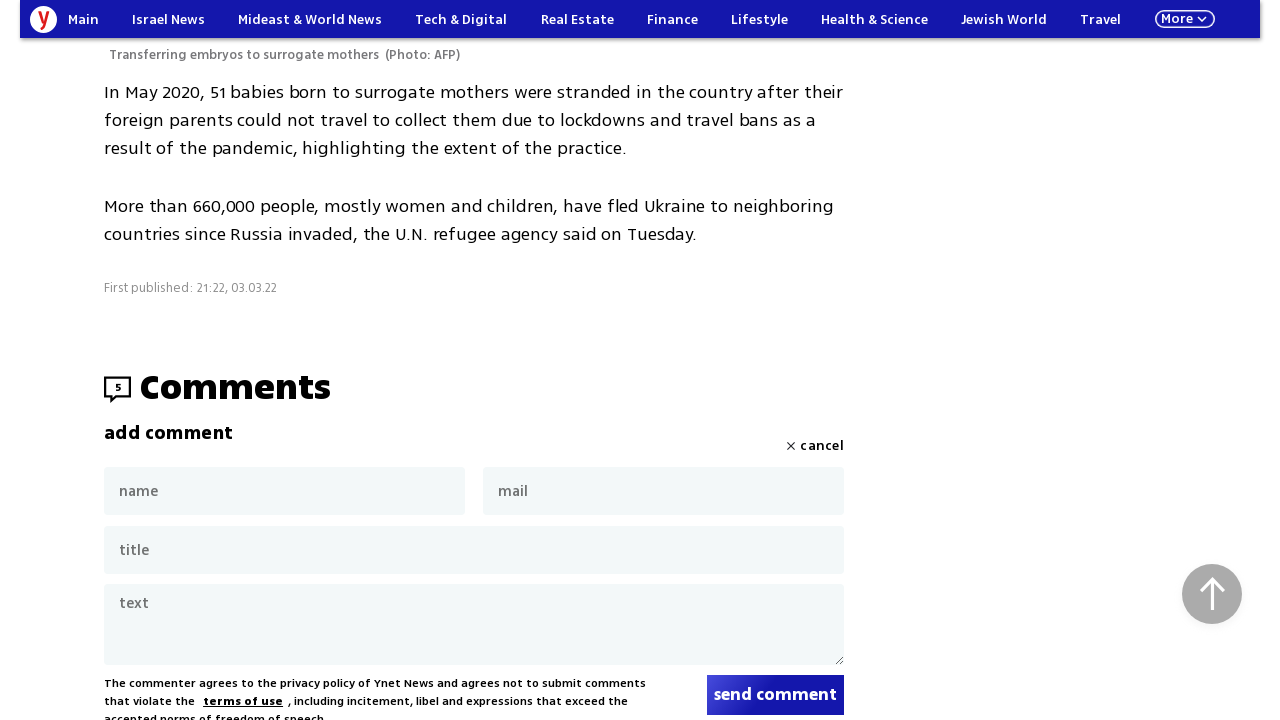

Alert requiring headline appeared and was accepted
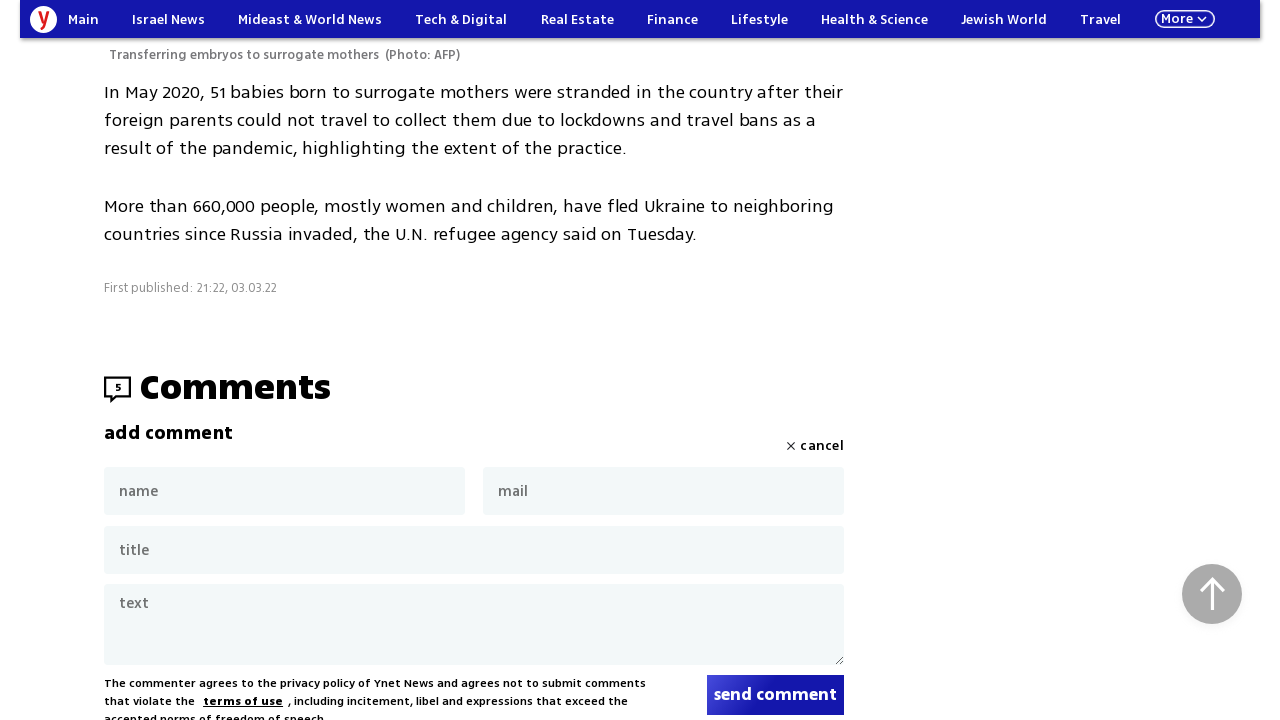

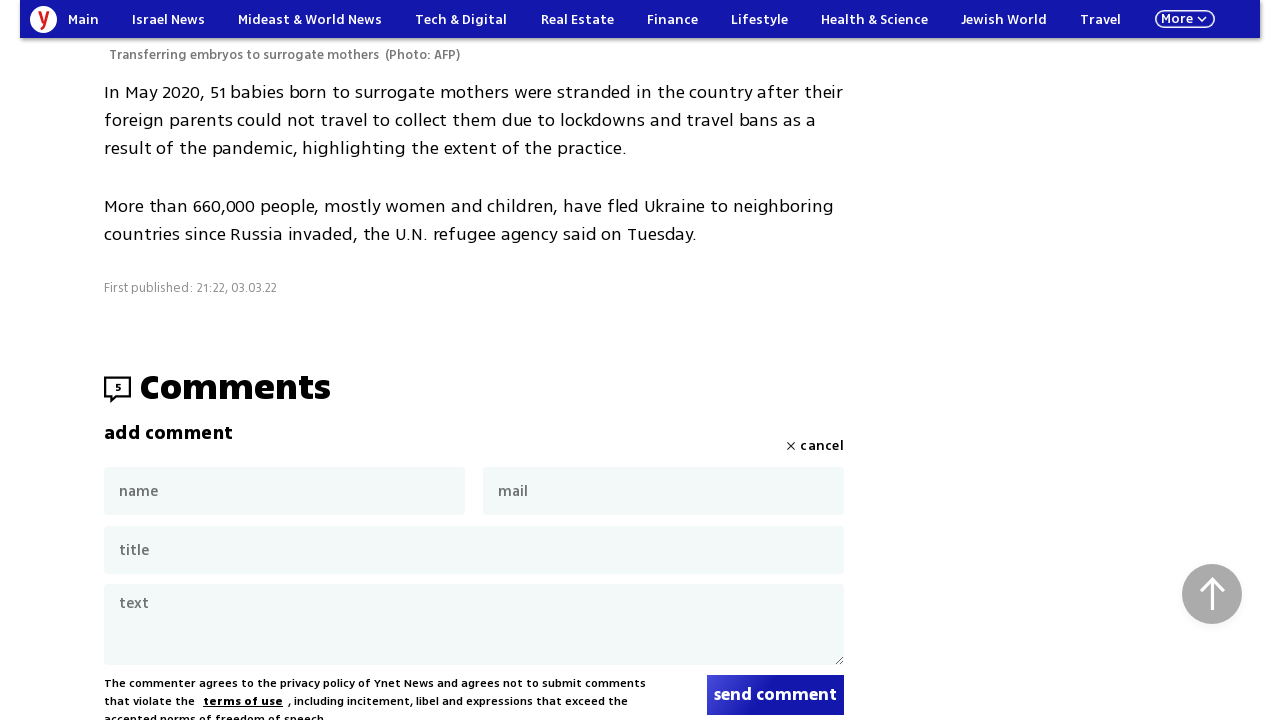